Tests editing a todo item by double-clicking and changing its text

Starting URL: https://demo.playwright.dev/todomvc

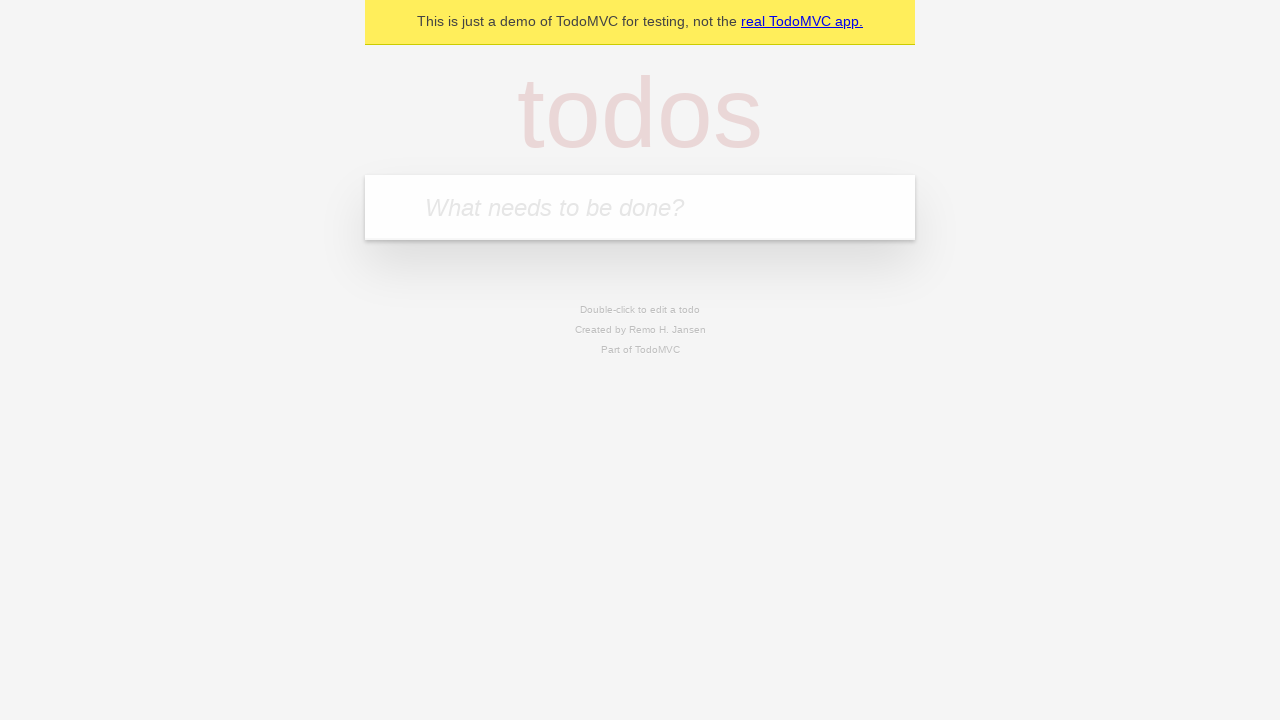

Filled new todo input with 'buy some cheese' on internal:attr=[placeholder="What needs to be done?"i]
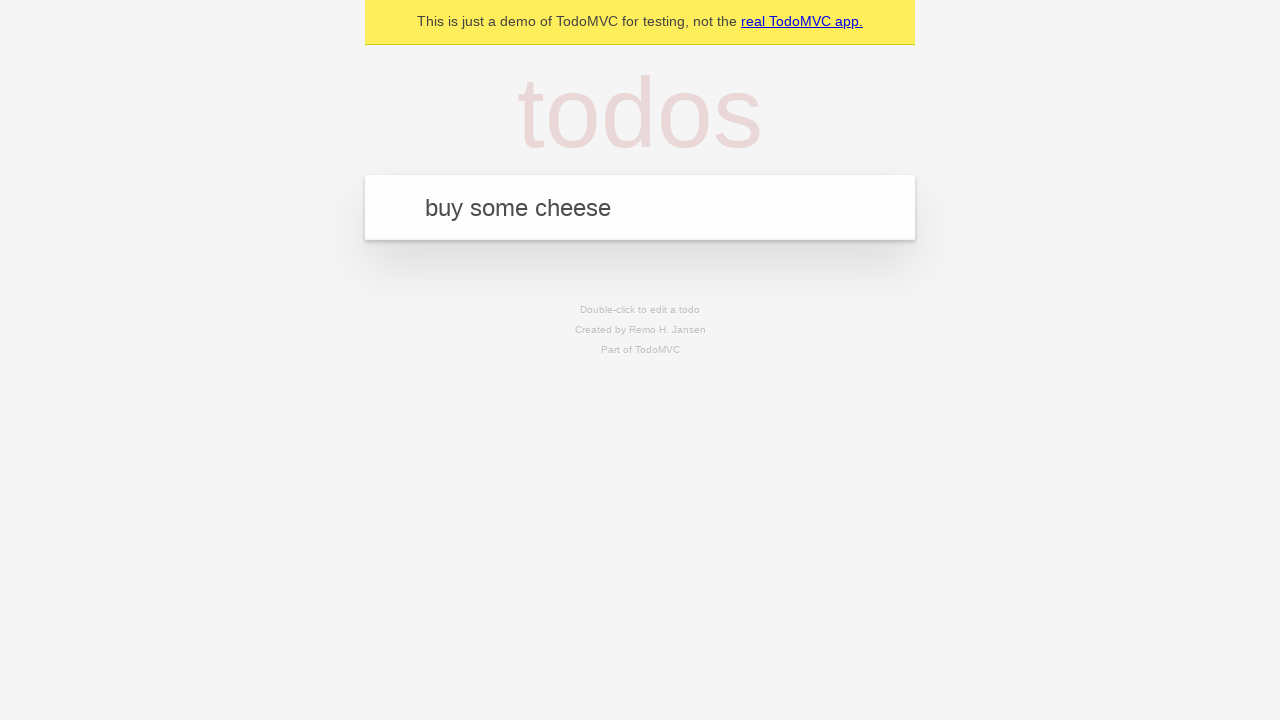

Pressed Enter to add todo 'buy some cheese' on internal:attr=[placeholder="What needs to be done?"i]
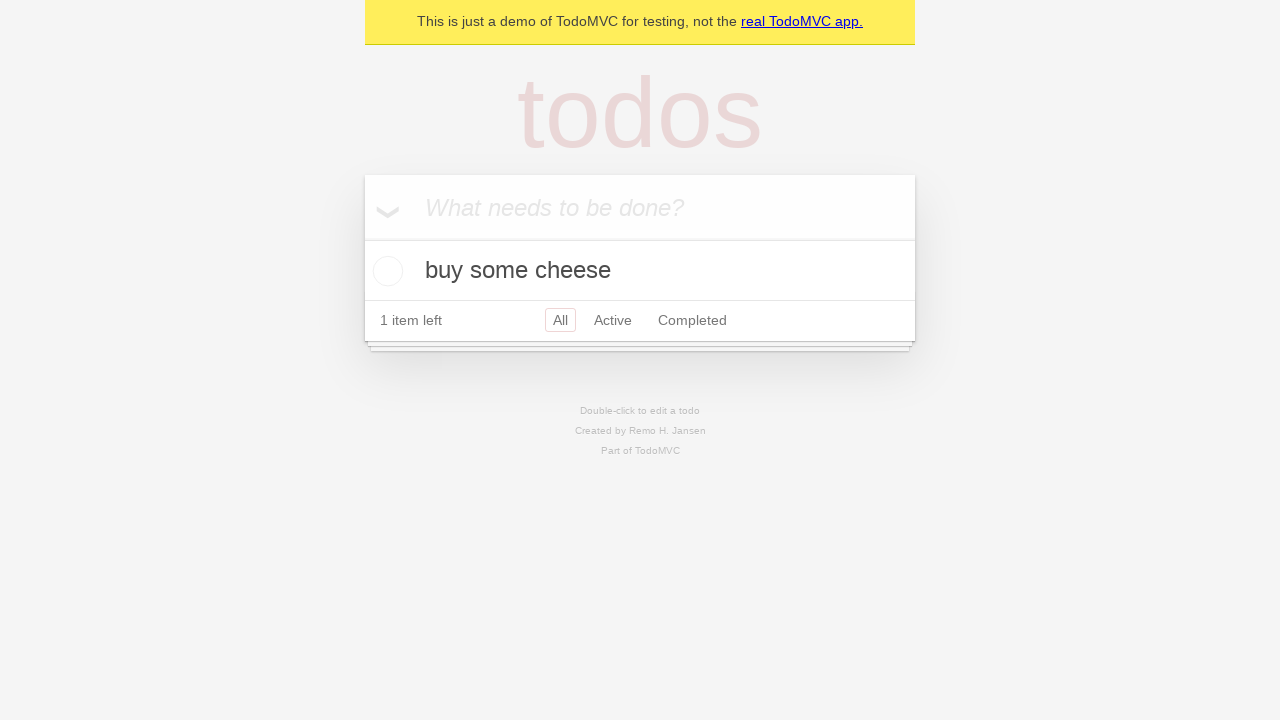

Filled new todo input with 'feed the cat' on internal:attr=[placeholder="What needs to be done?"i]
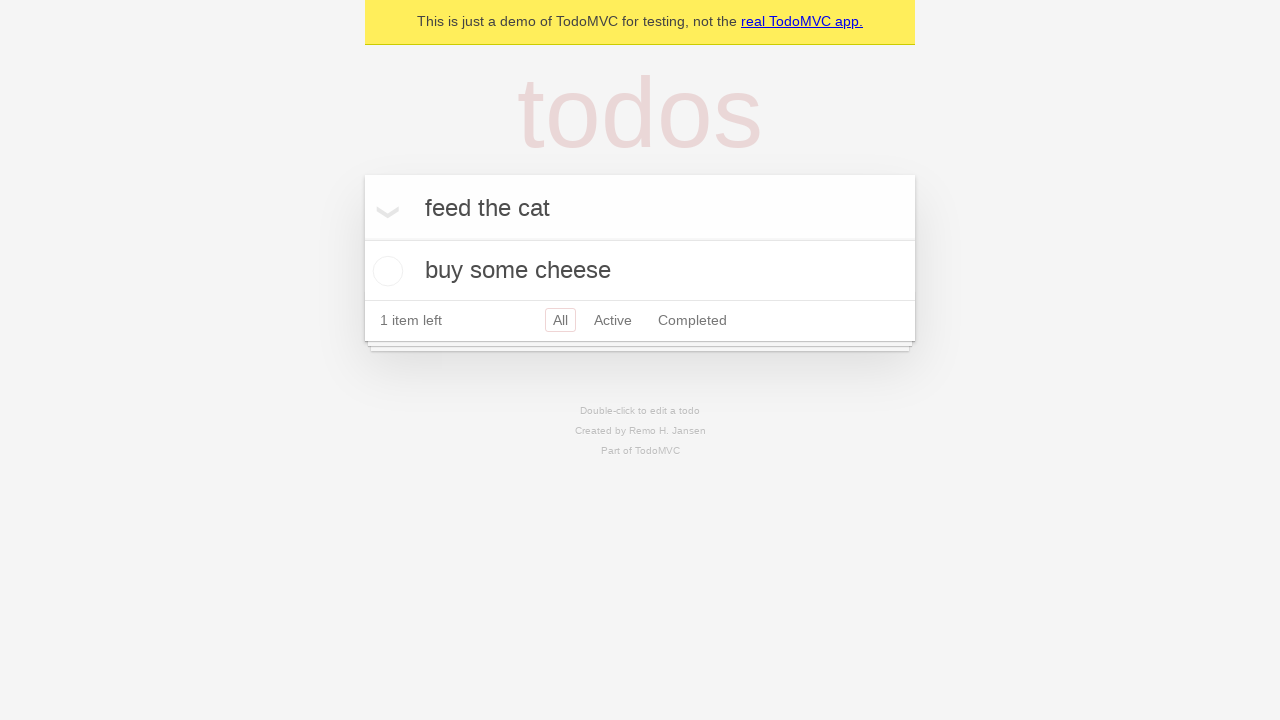

Pressed Enter to add todo 'feed the cat' on internal:attr=[placeholder="What needs to be done?"i]
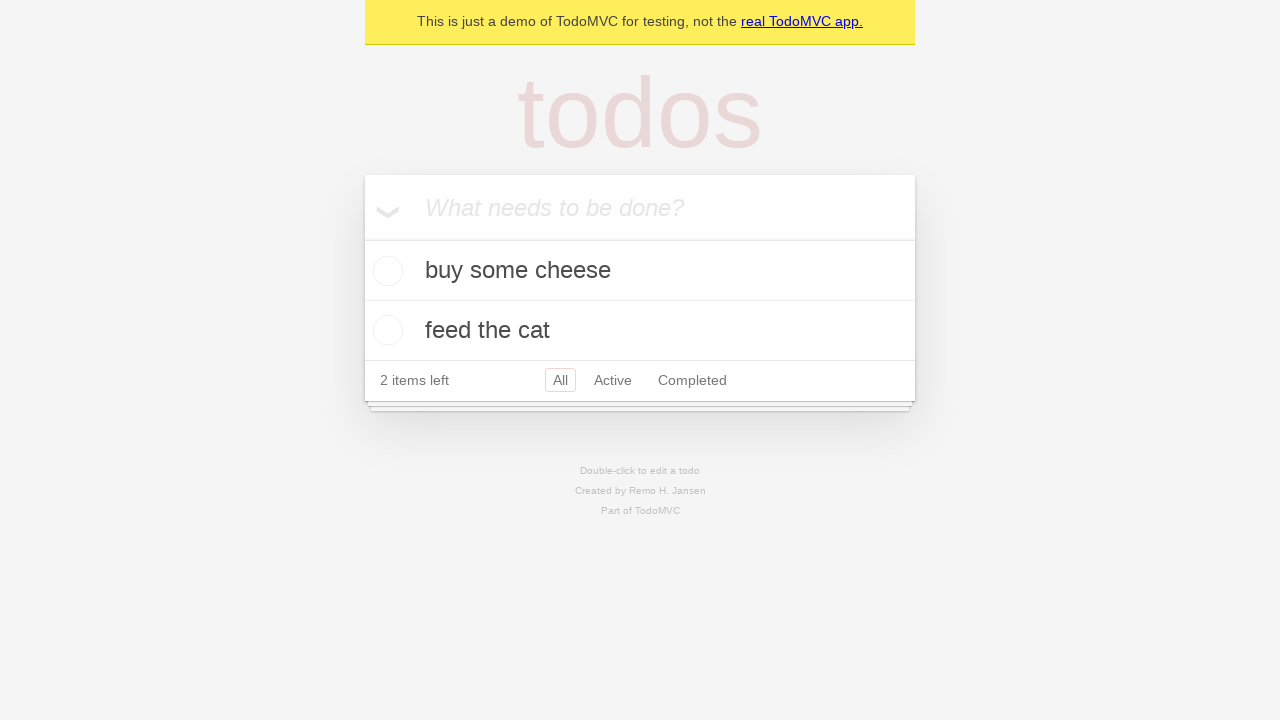

Filled new todo input with 'book a doctors appointment' on internal:attr=[placeholder="What needs to be done?"i]
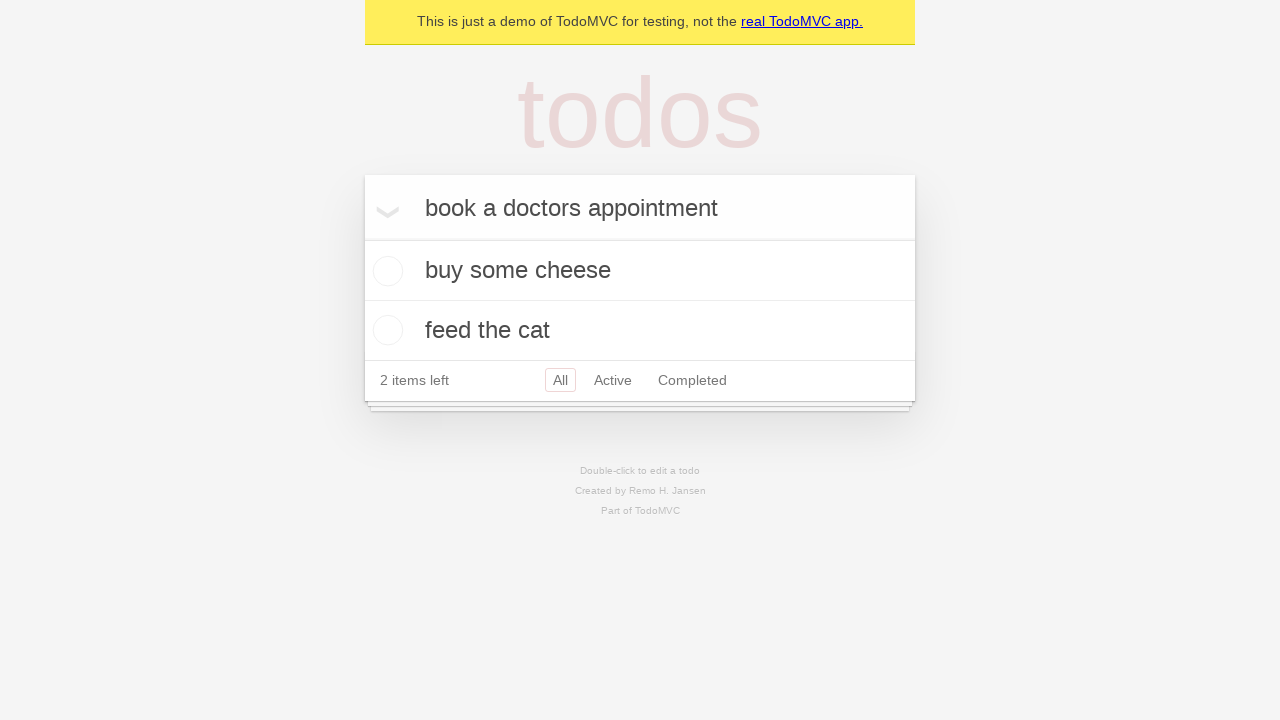

Pressed Enter to add todo 'book a doctors appointment' on internal:attr=[placeholder="What needs to be done?"i]
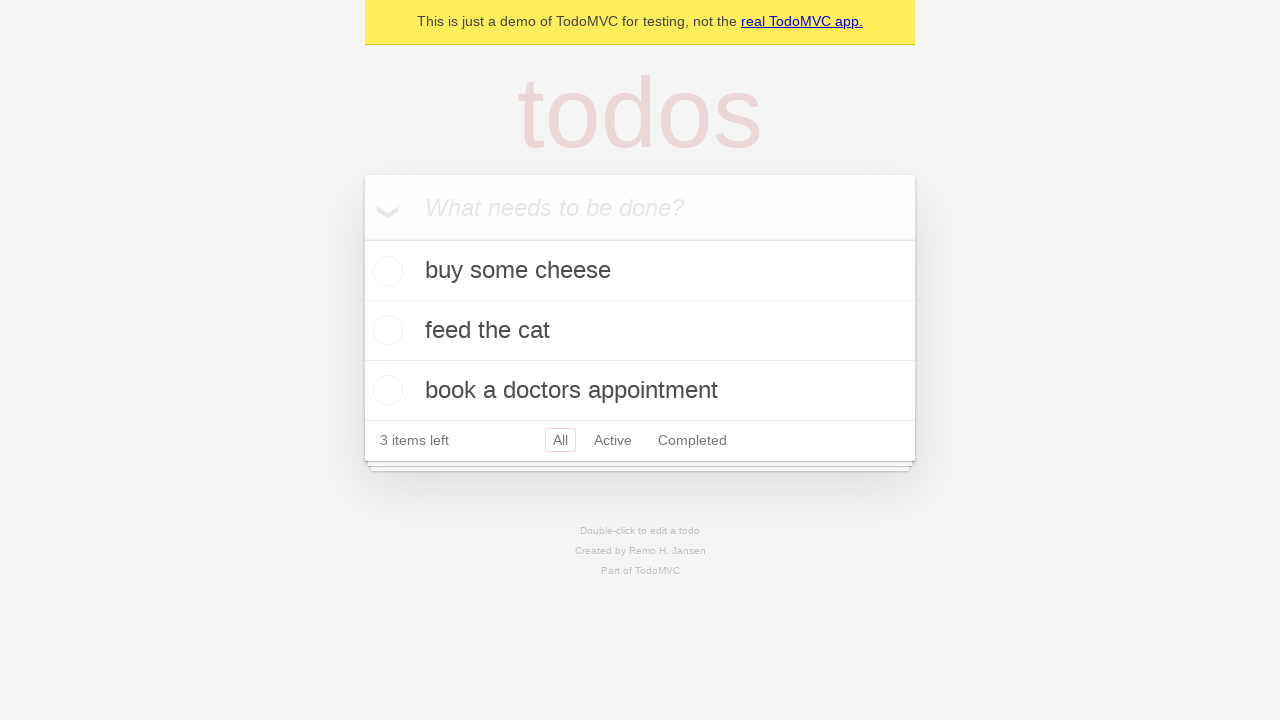

Waited for all 3 todos to be added
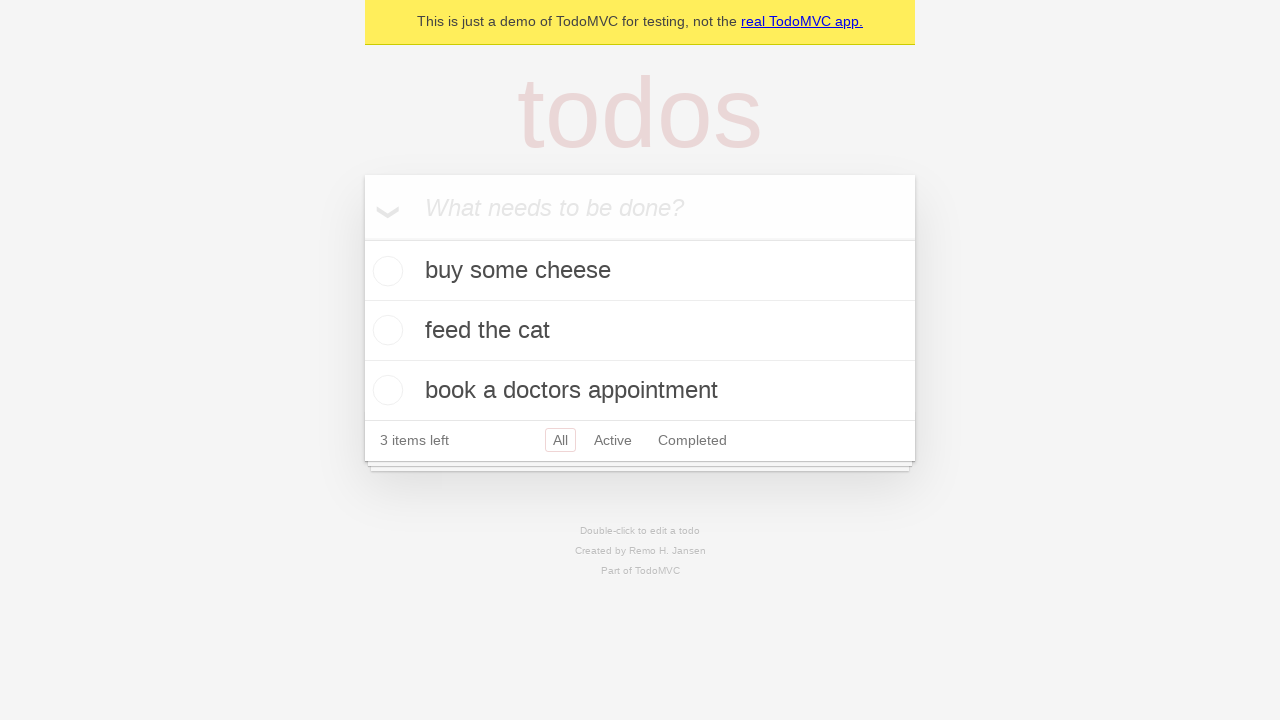

Double-clicked second todo item to enter edit mode at (640, 331) on internal:testid=[data-testid="todo-item"s] >> nth=1
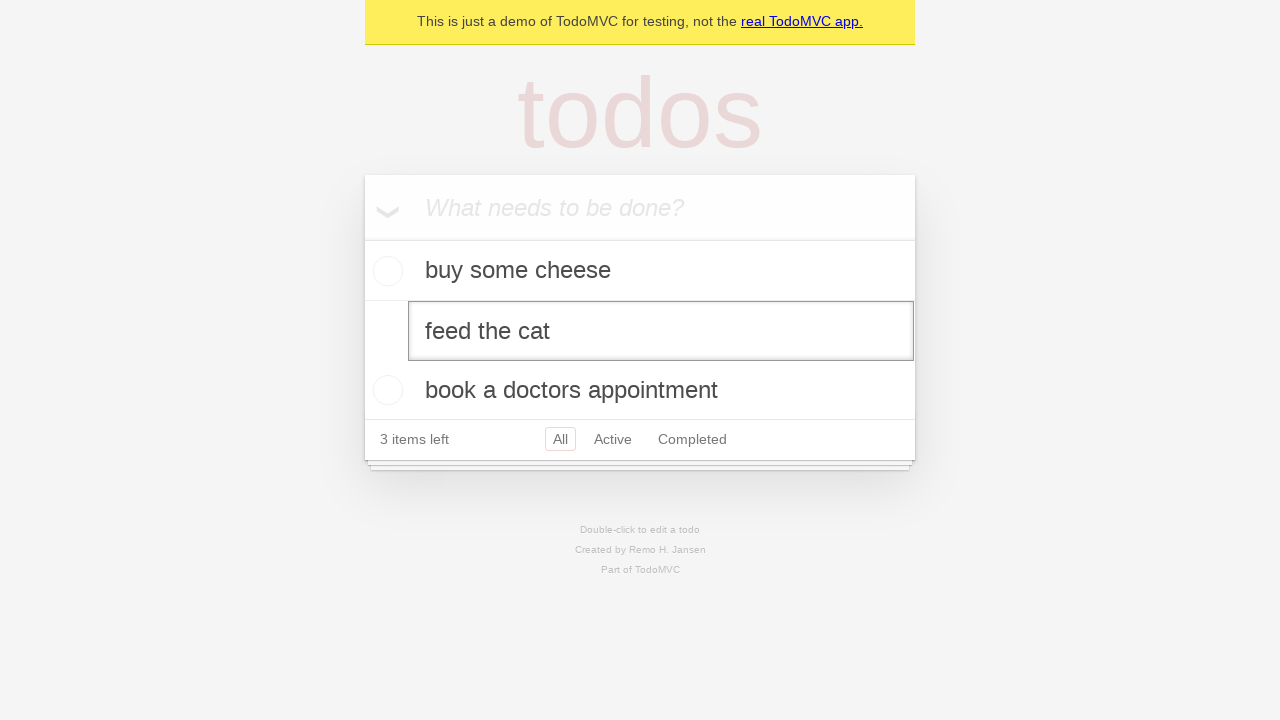

Filled edit input with 'buy some sausages' on internal:testid=[data-testid="todo-item"s] >> nth=1 >> internal:role=textbox[nam
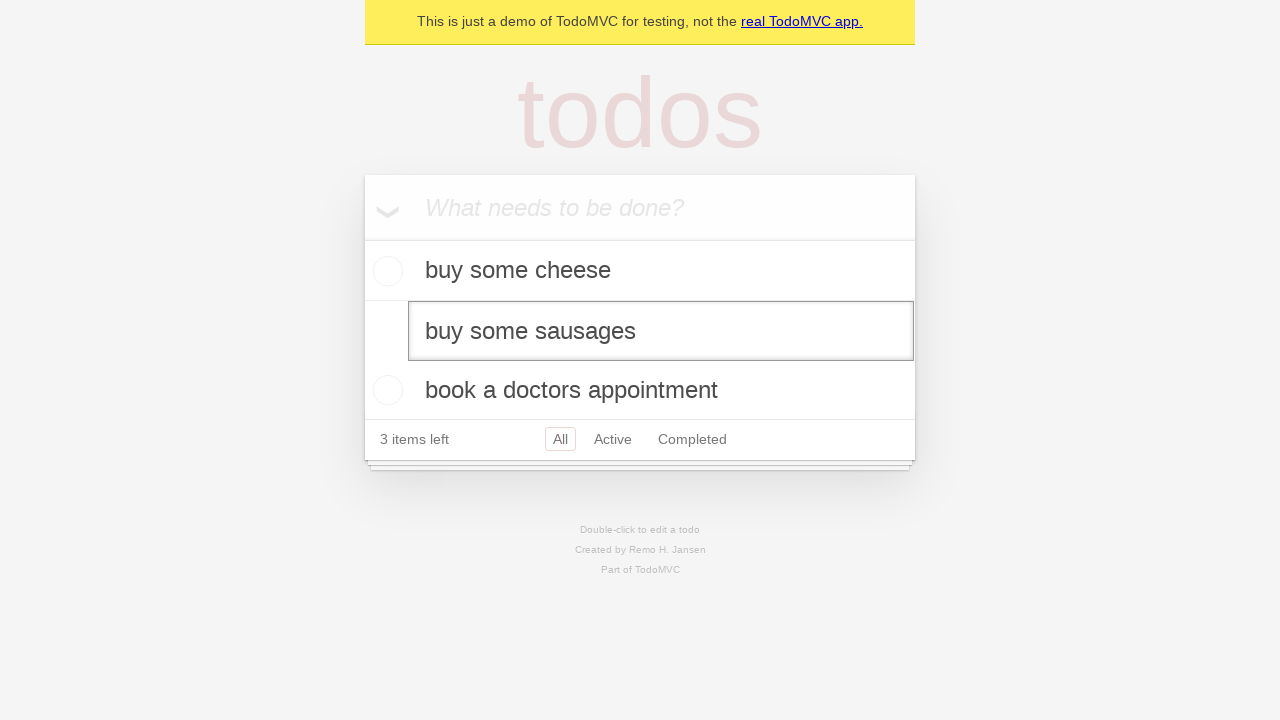

Pressed Enter to confirm todo edit on internal:testid=[data-testid="todo-item"s] >> nth=1 >> internal:role=textbox[nam
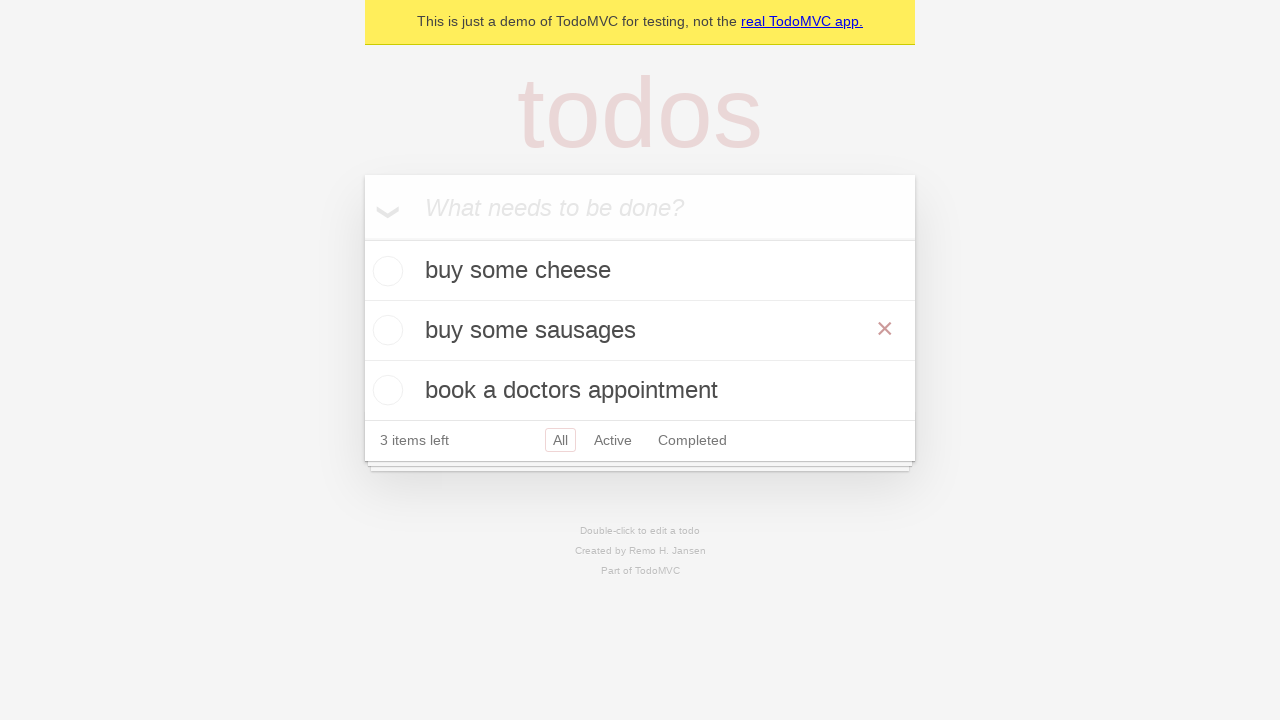

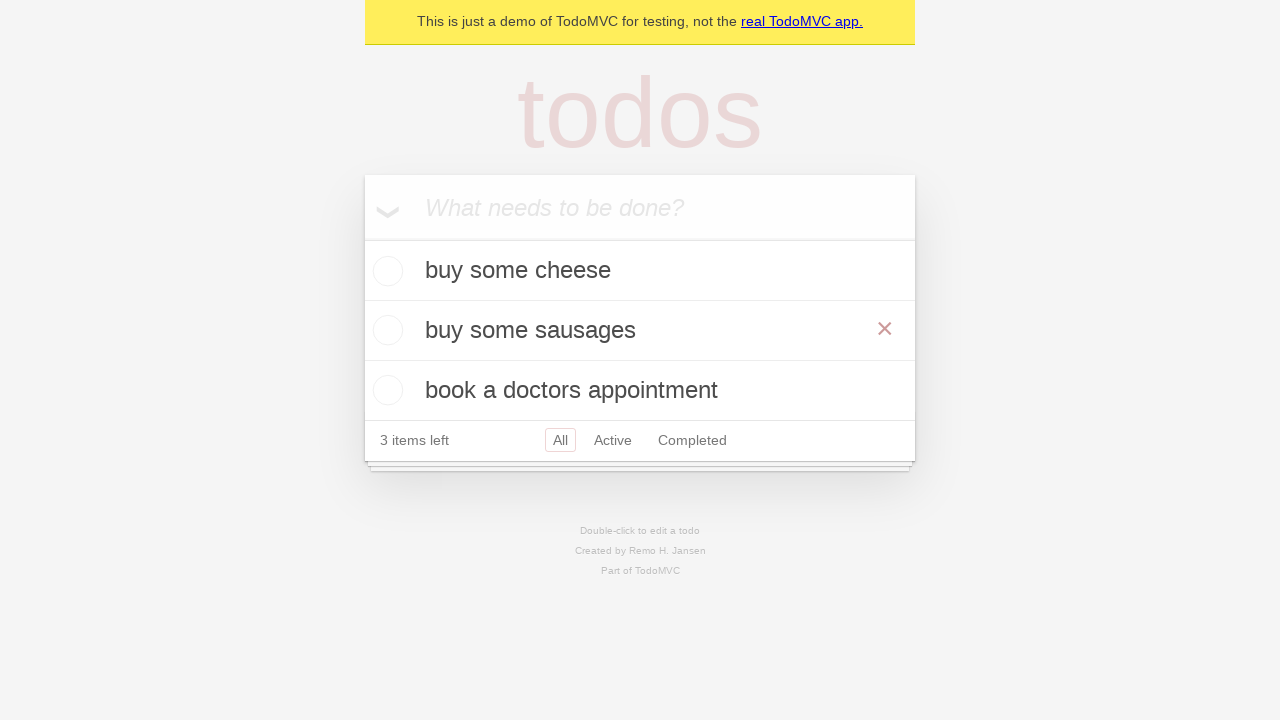